Tests alert handling functionality by triggering an alert with OK & Cancel buttons and dismissing it

Starting URL: https://demo.automationtesting.in/Alerts.html

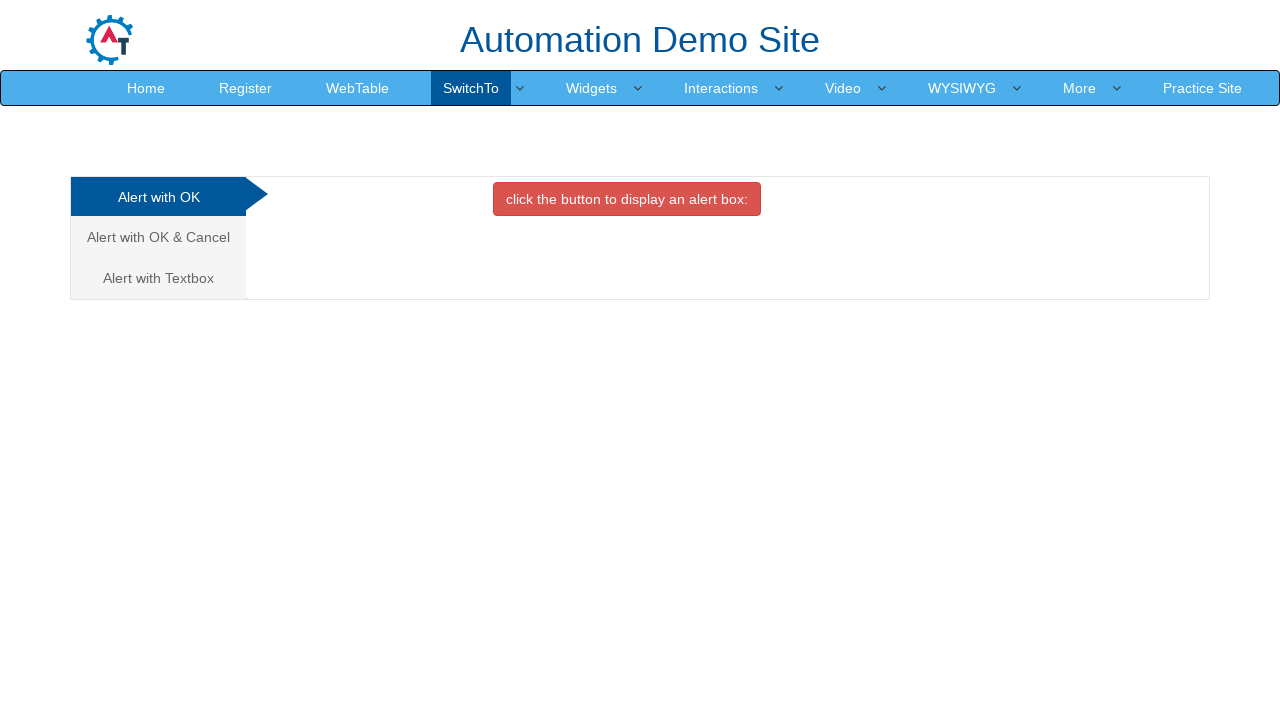

Navigated to Alerts demo page
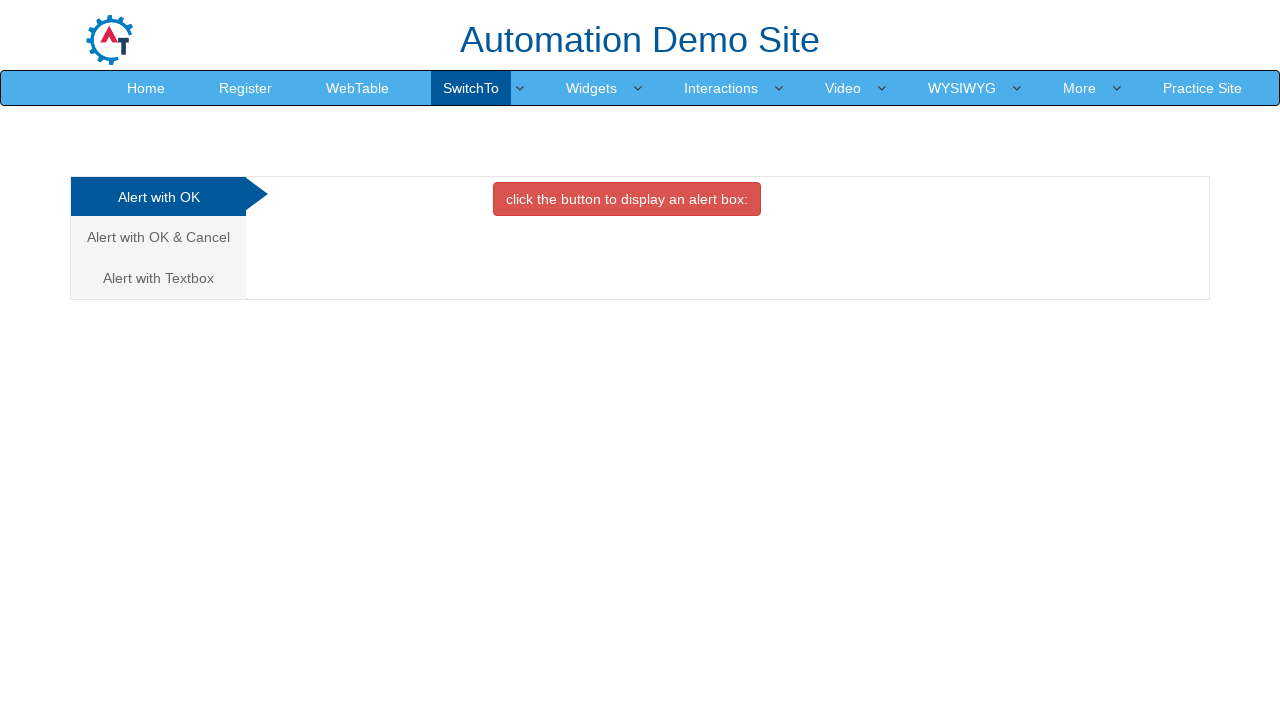

Clicked on 'Alert with OK & Cancel' tab at (158, 237) on xpath=//a[contains(text(),'Alert with OK & Cancel ')]
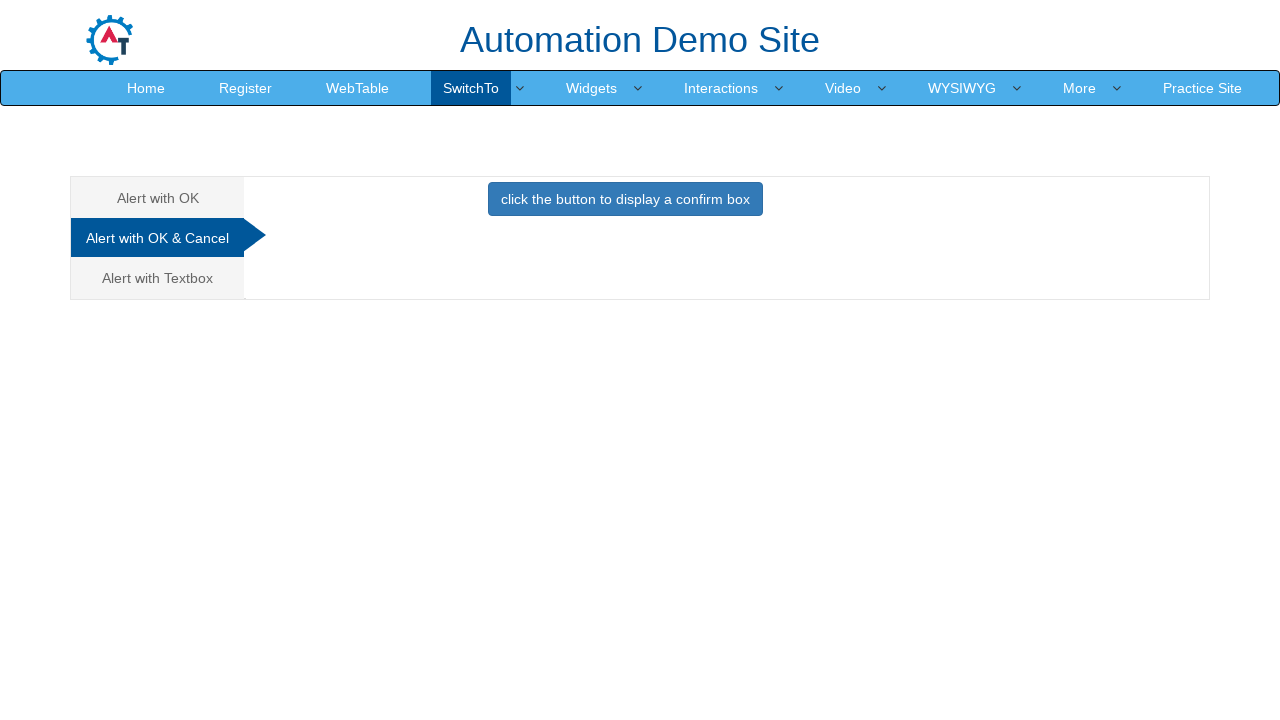

Clicked button to trigger alert with OK & Cancel buttons at (625, 199) on xpath=//button[@class='btn btn-primary']
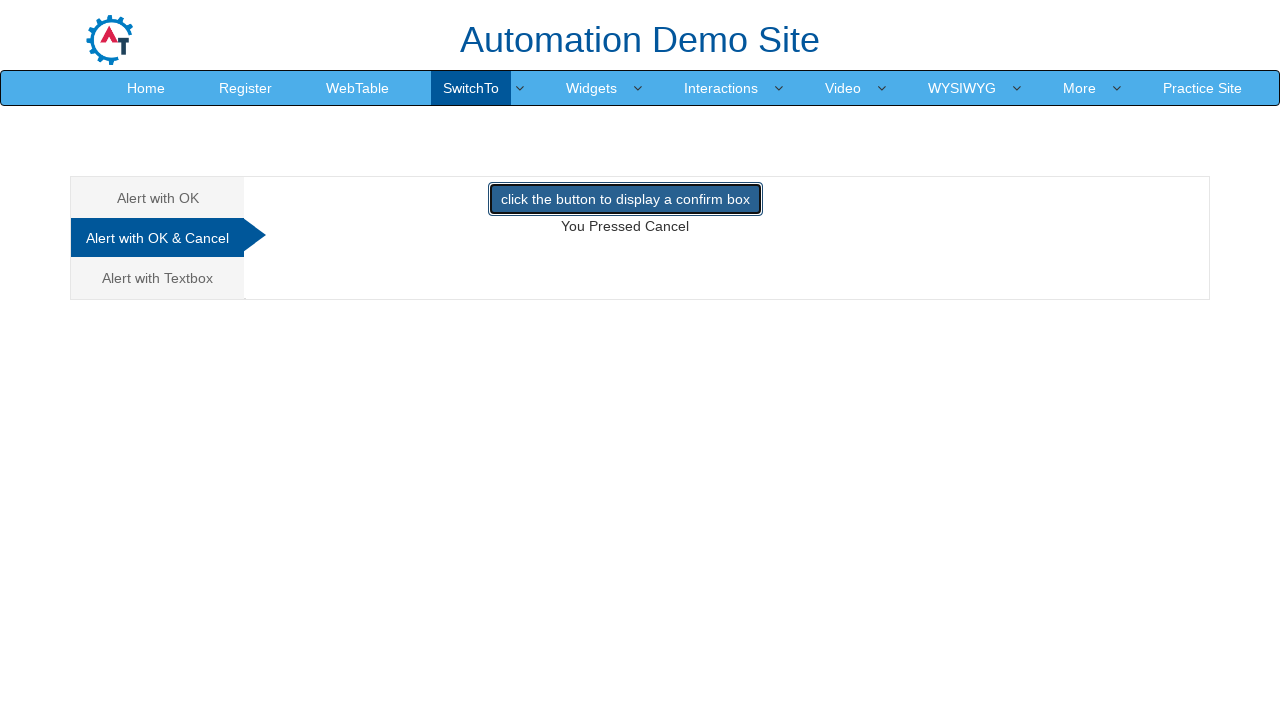

Set up dialog handler to dismiss alerts
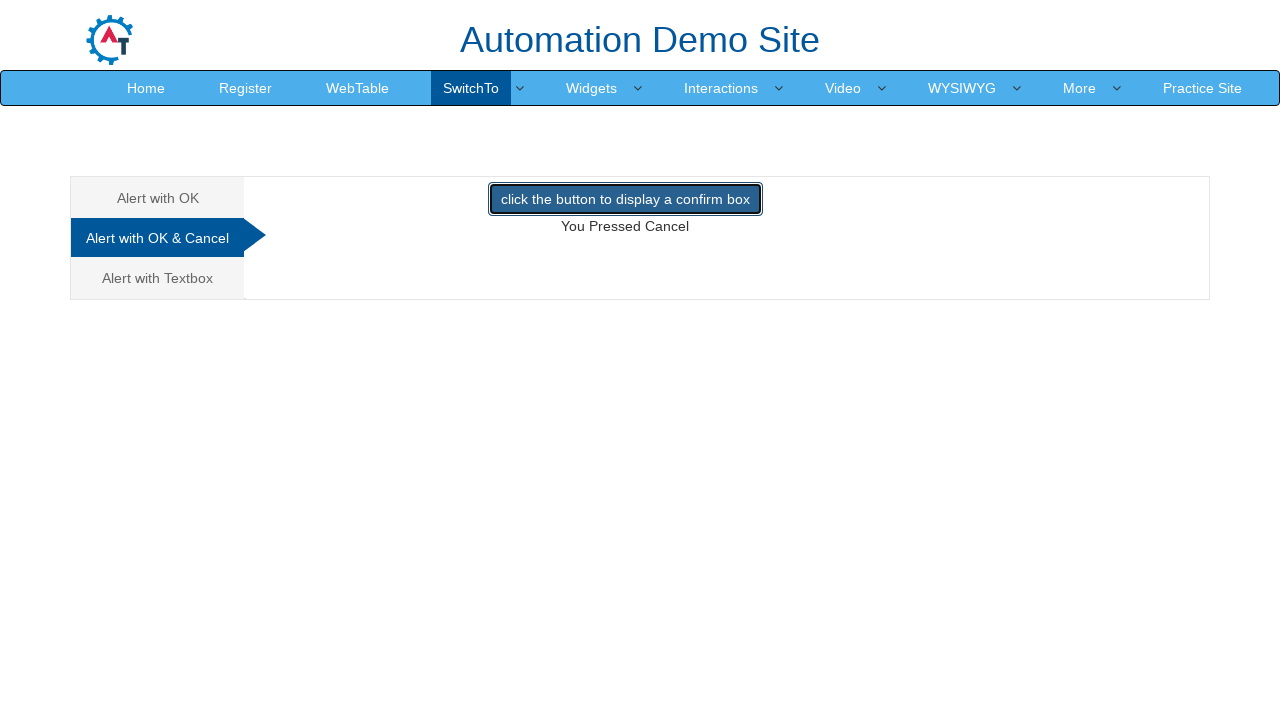

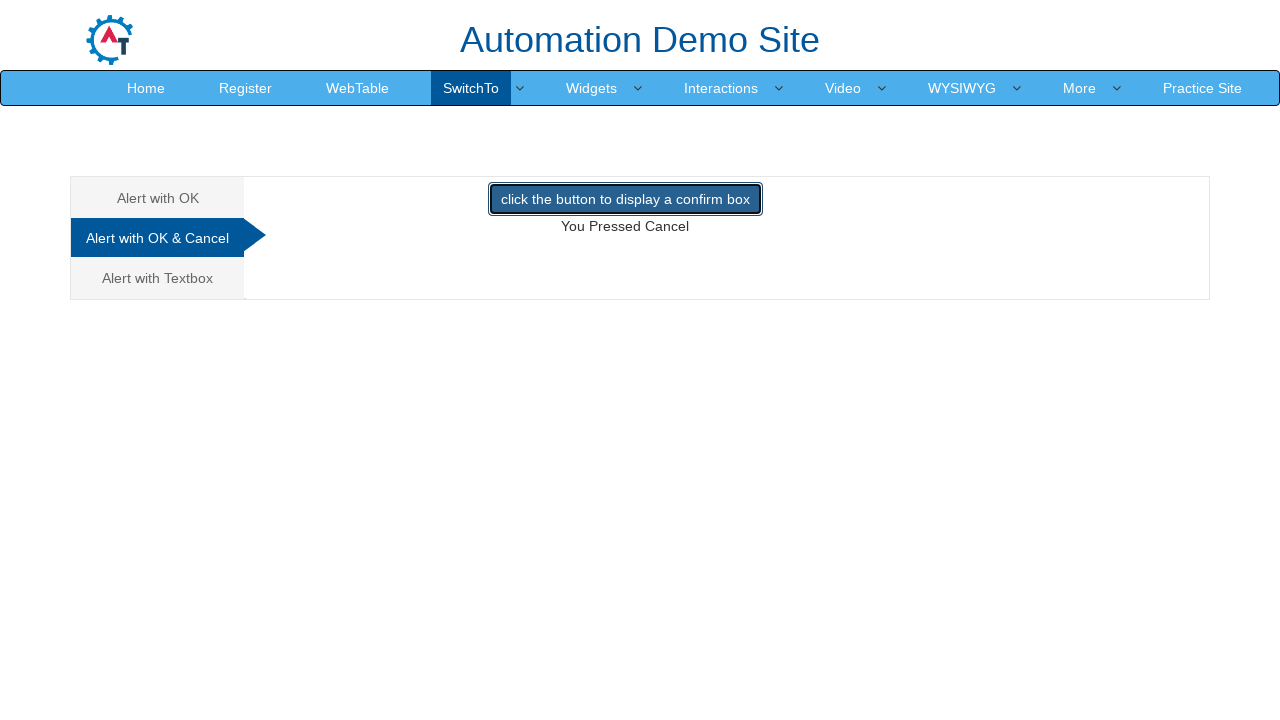